Tests Hacker News search with special characters "?*^^%" expecting no results or different behavior

Starting URL: https://news.ycombinator.com

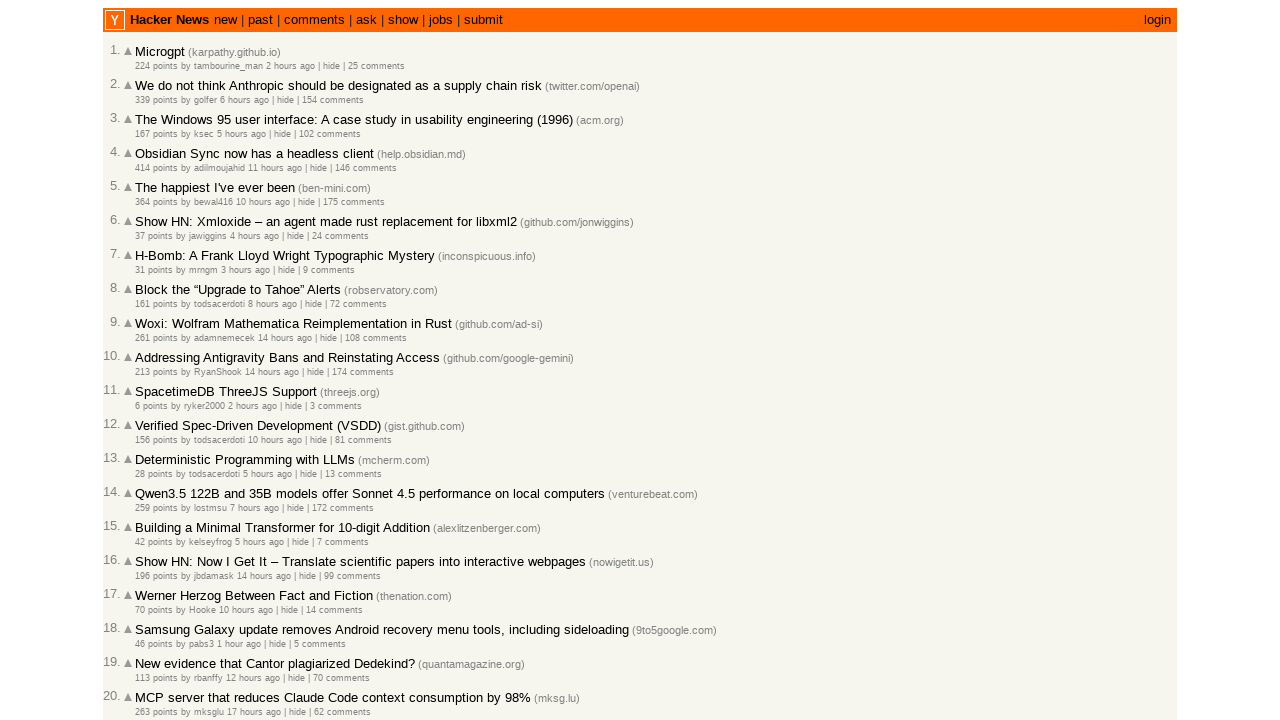

Filled search box with special characters '?*^^%' on input[name='q']
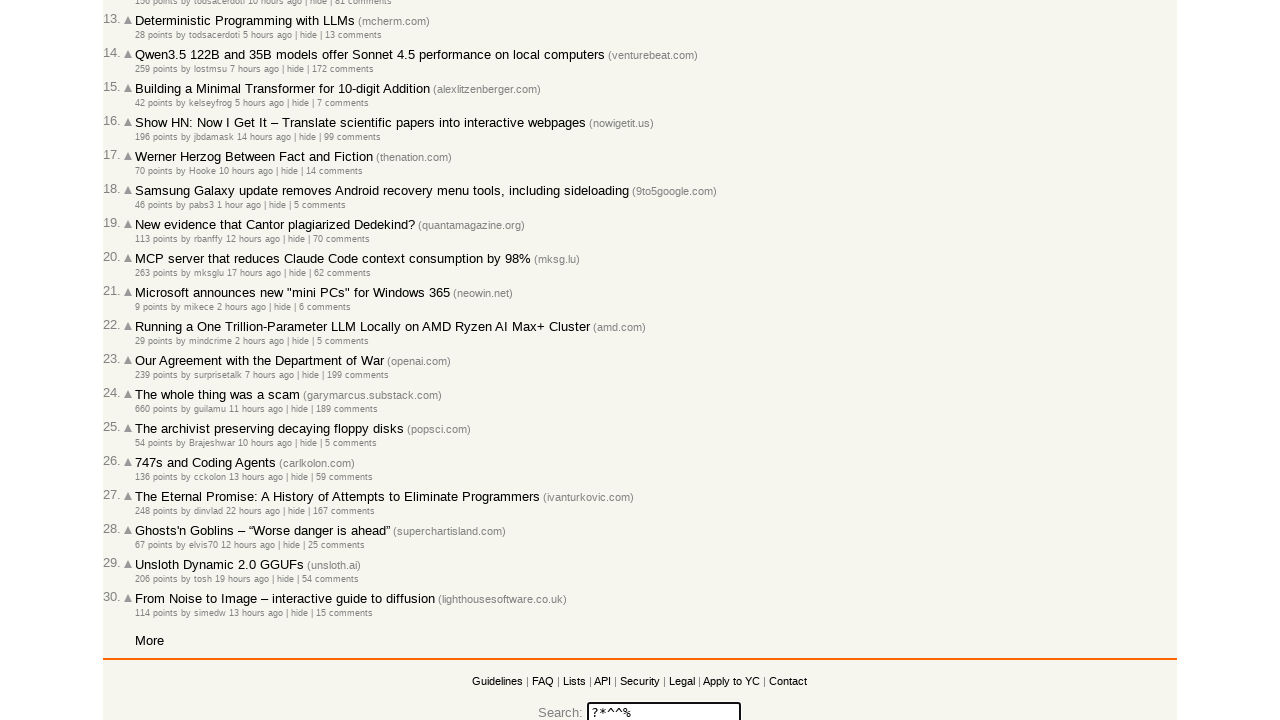

Submitted search by pressing Enter on input[name='q']
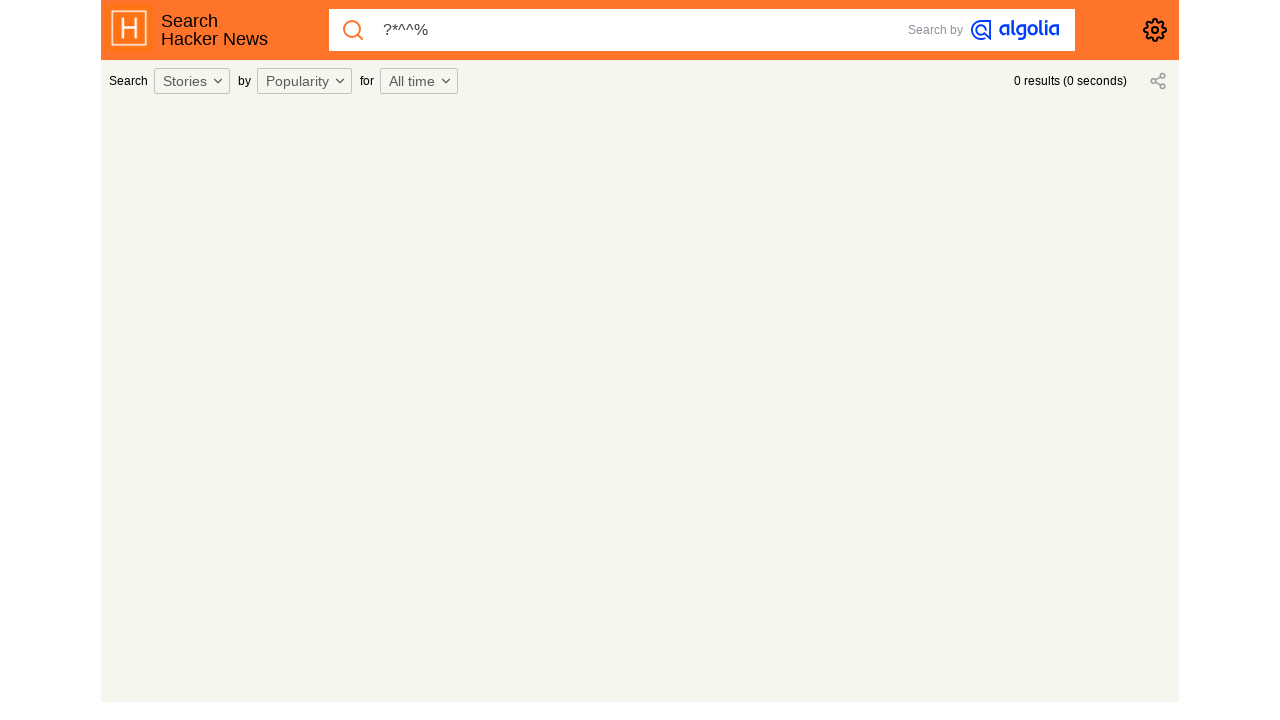

Waited for search results to load (networkidle)
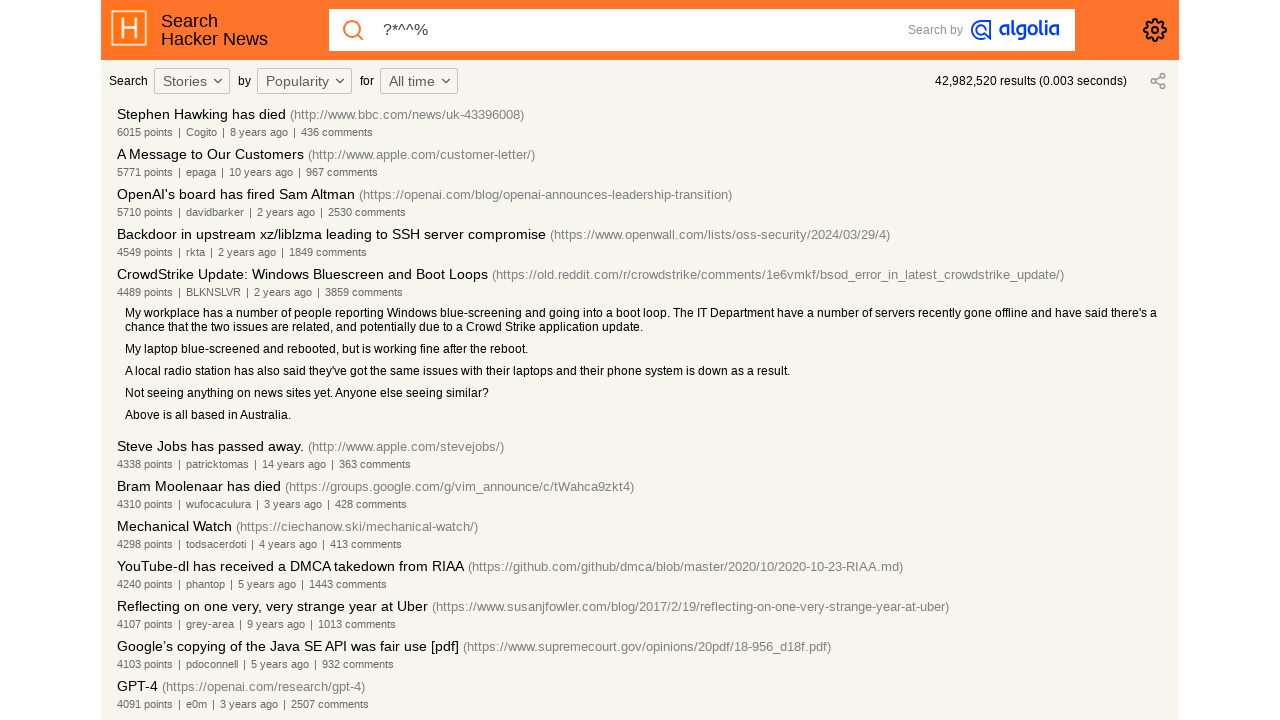

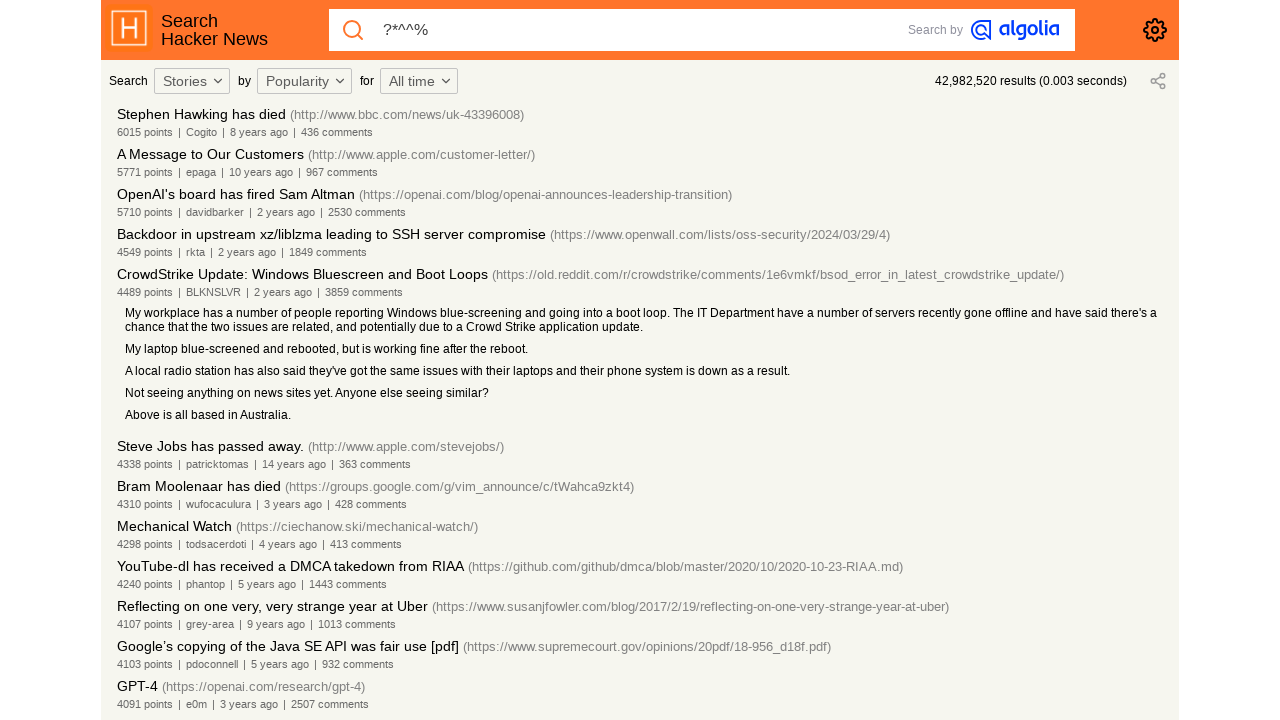